Tests that other controls are hidden when editing a todo item

Starting URL: https://demo.playwright.dev/todomvc

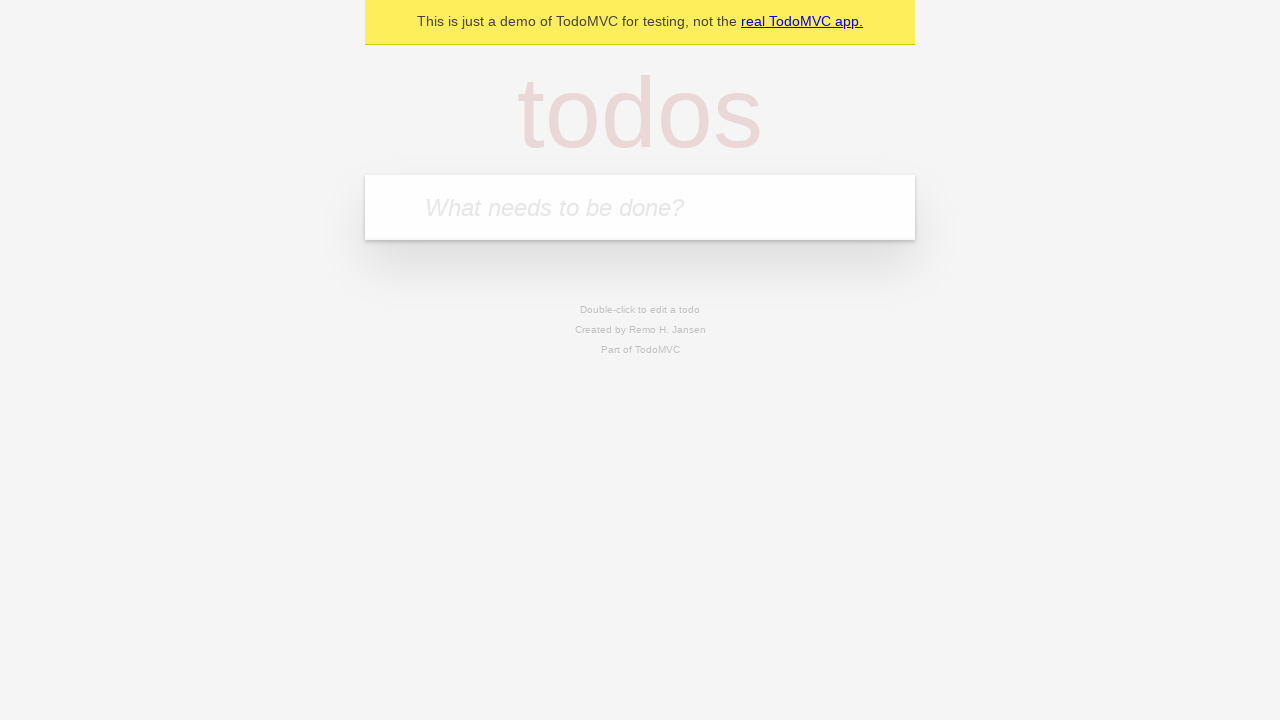

Filled new todo field with 'buy some cheese' on internal:attr=[placeholder="What needs to be done?"i]
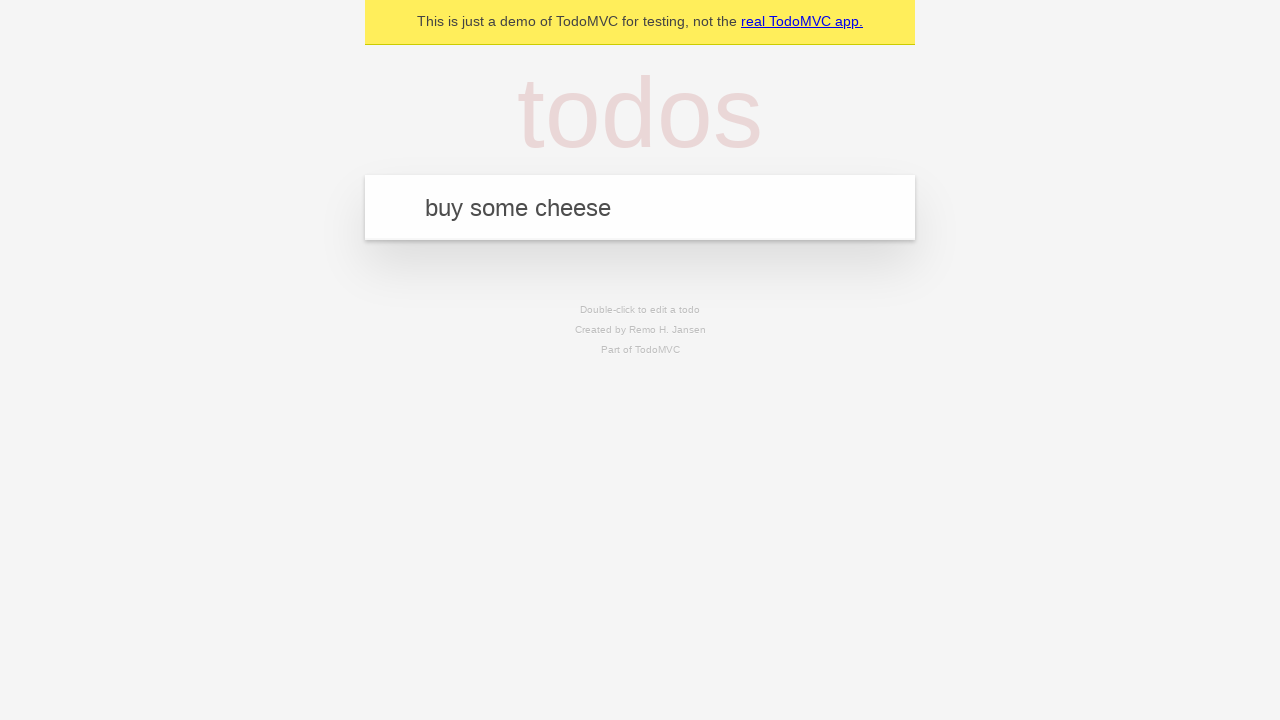

Pressed Enter to create todo 'buy some cheese' on internal:attr=[placeholder="What needs to be done?"i]
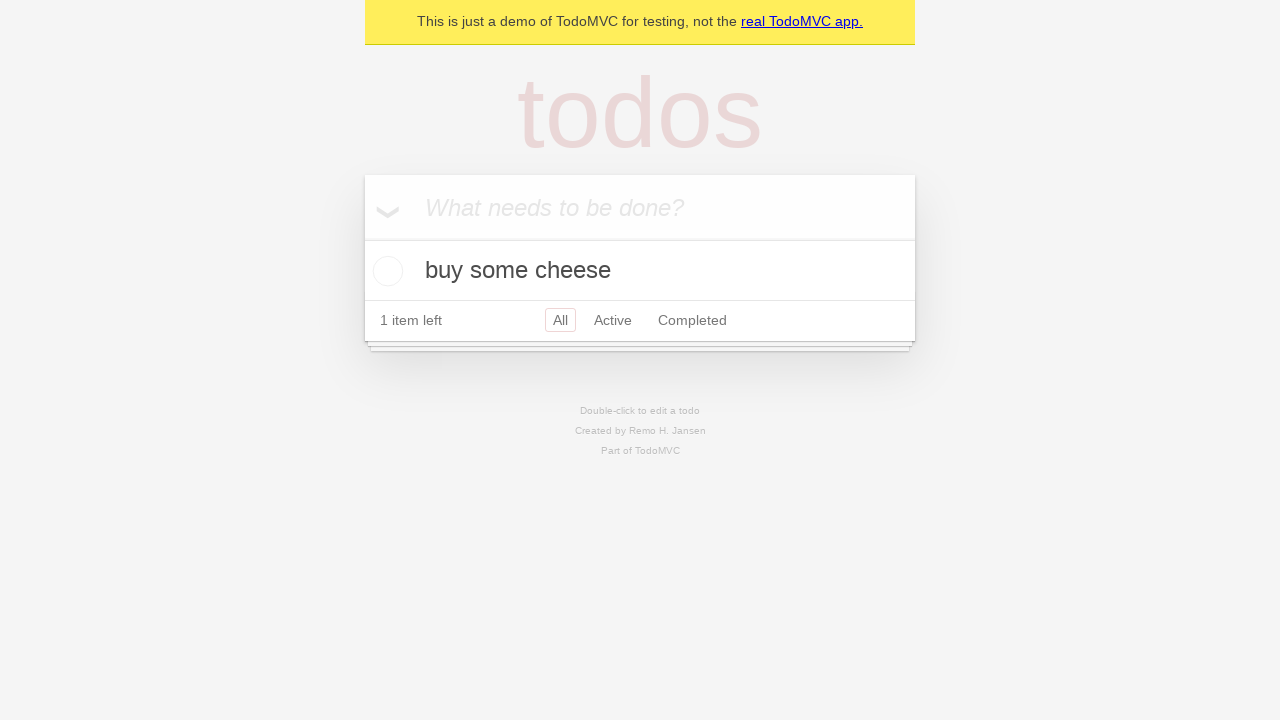

Filled new todo field with 'feed the cat' on internal:attr=[placeholder="What needs to be done?"i]
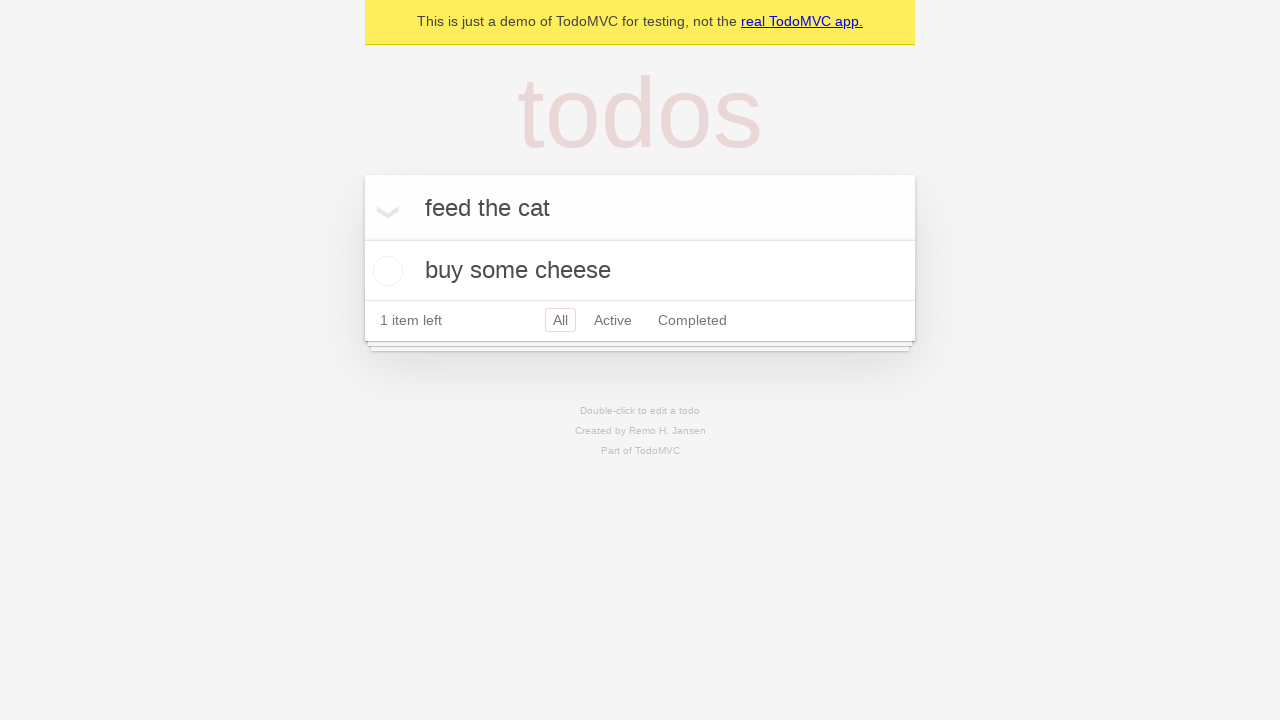

Pressed Enter to create todo 'feed the cat' on internal:attr=[placeholder="What needs to be done?"i]
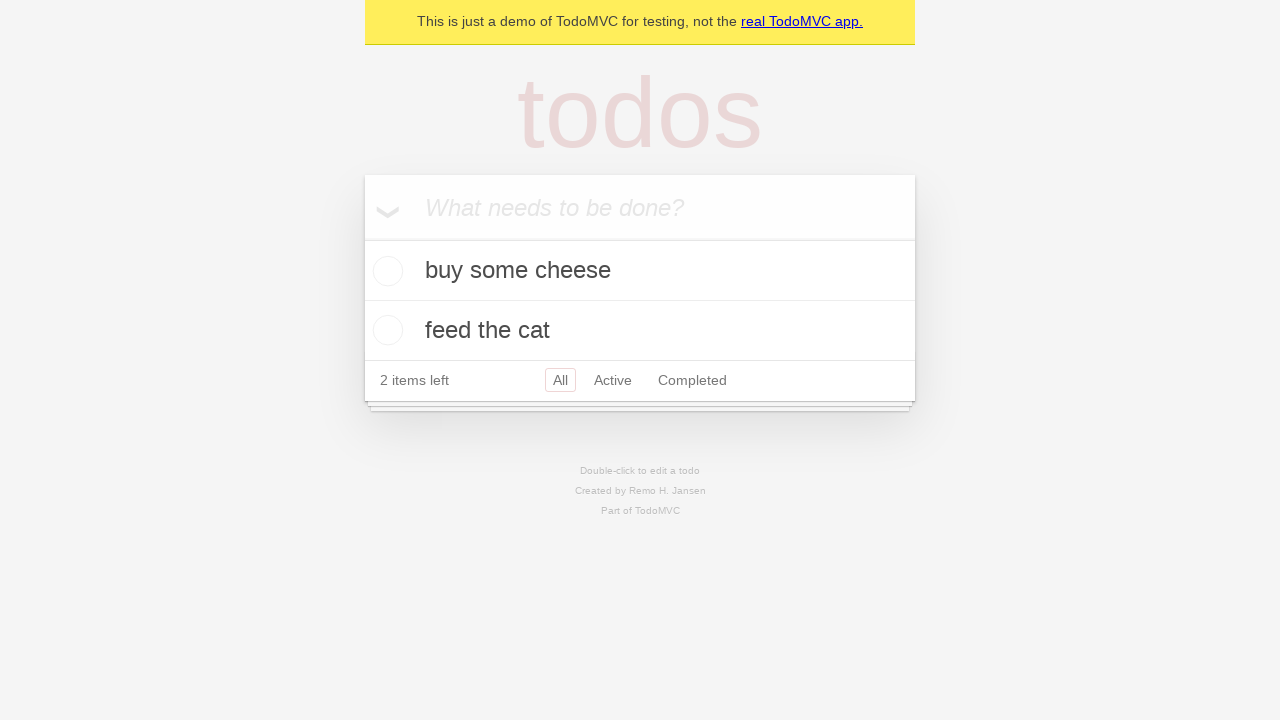

Filled new todo field with 'book a doctors appointment' on internal:attr=[placeholder="What needs to be done?"i]
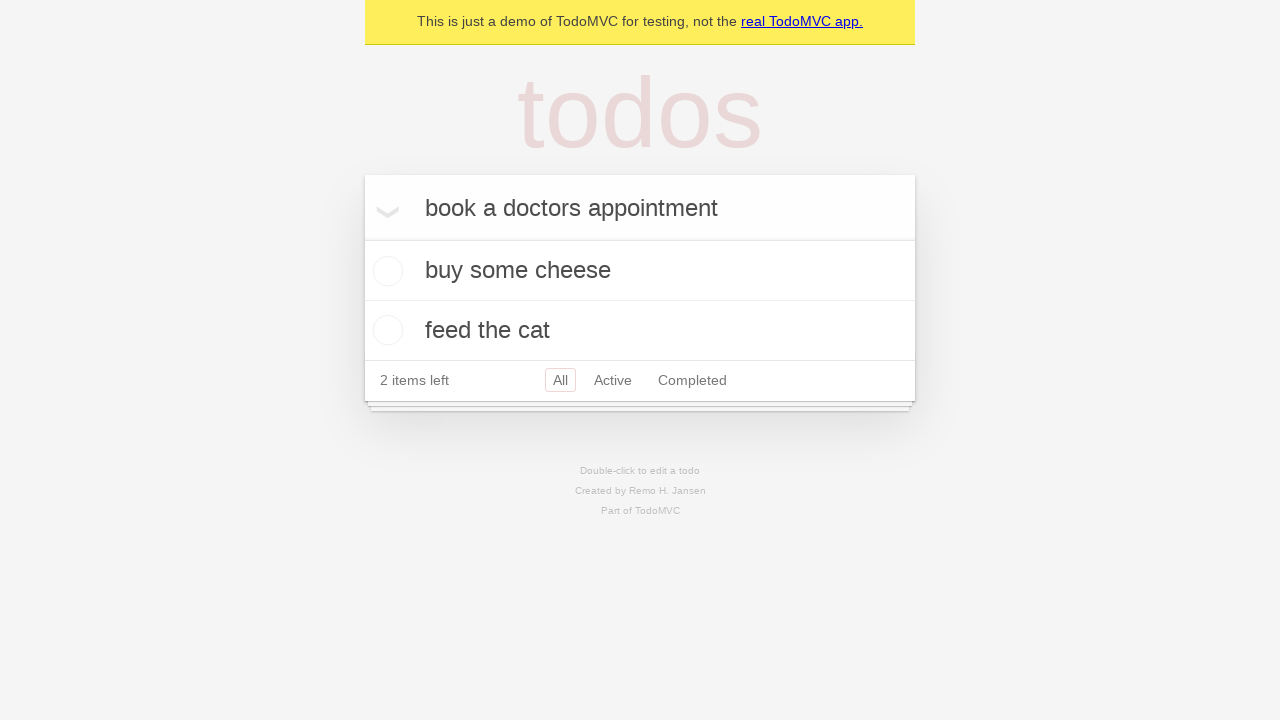

Pressed Enter to create todo 'book a doctors appointment' on internal:attr=[placeholder="What needs to be done?"i]
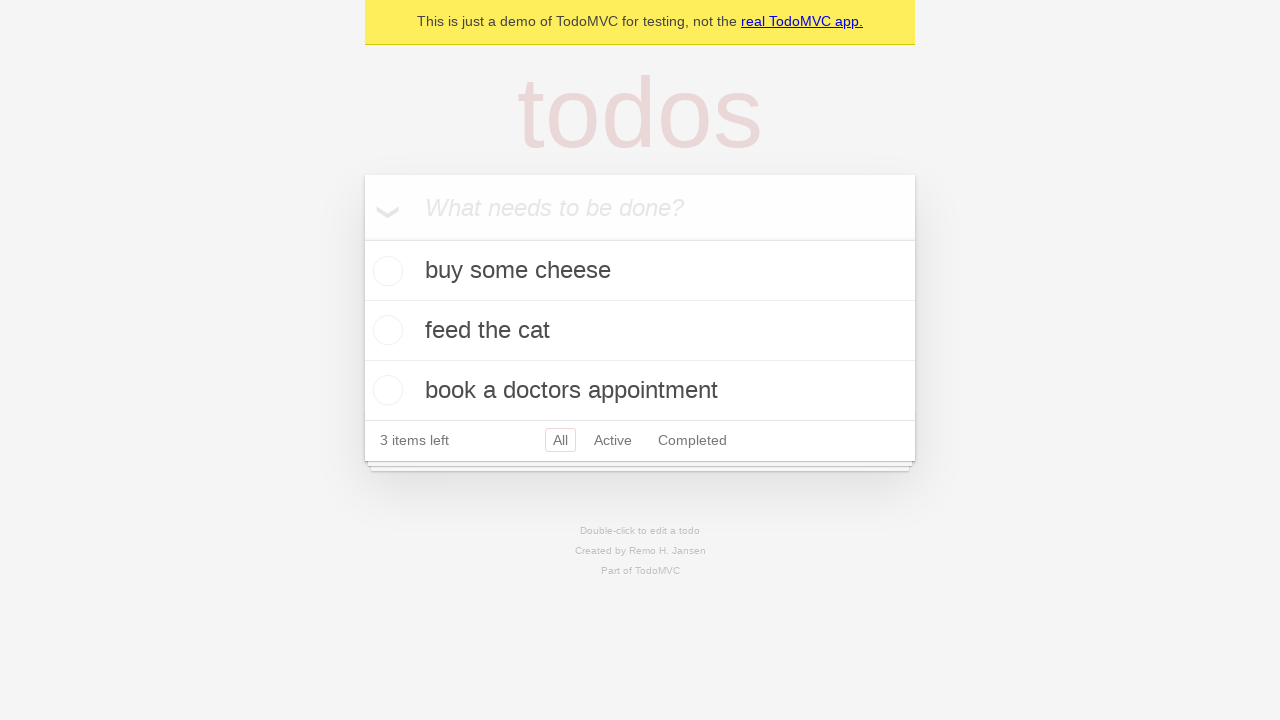

Waited for all 3 todos to be created in localStorage
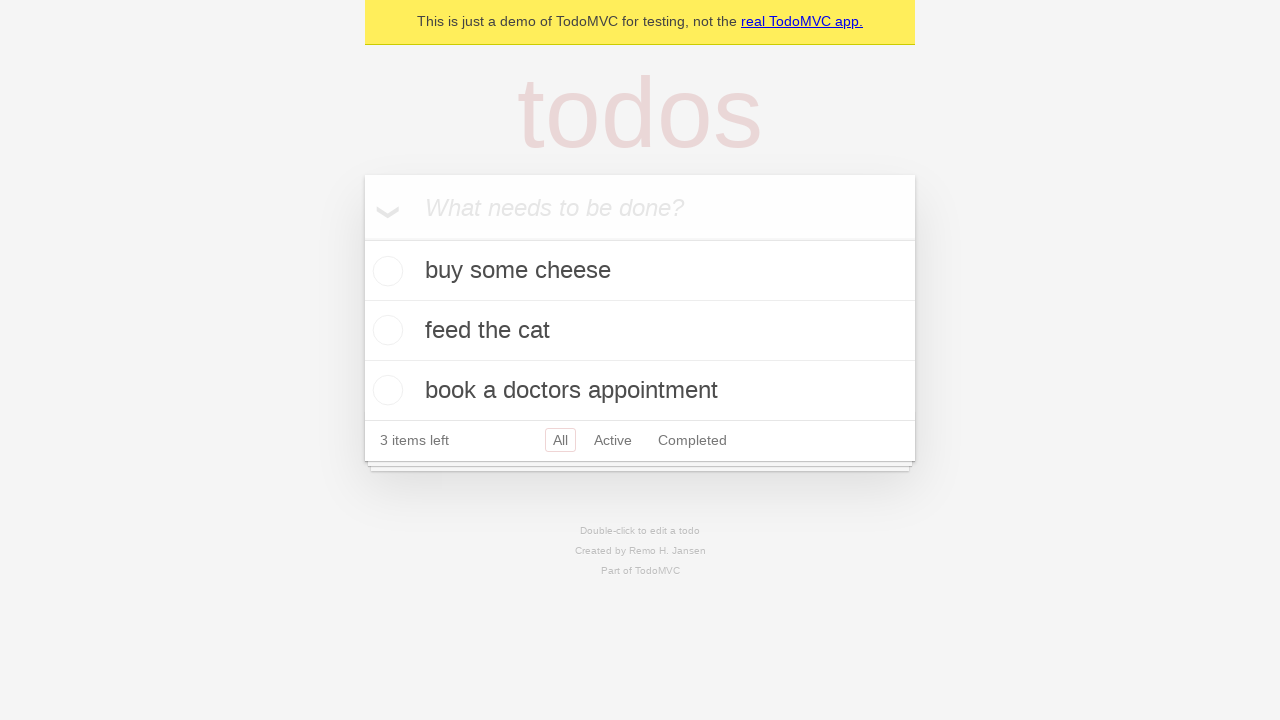

Double-clicked second todo item to enter edit mode at (640, 331) on internal:testid=[data-testid="todo-item"s] >> nth=1
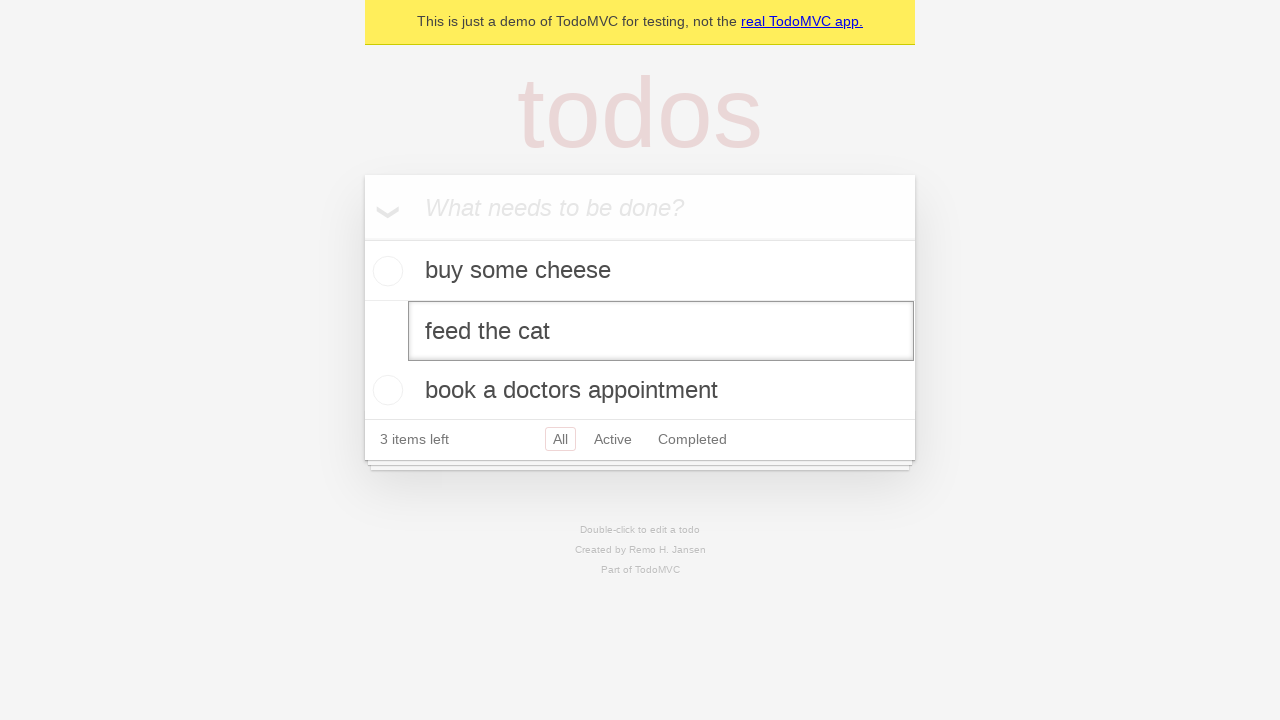

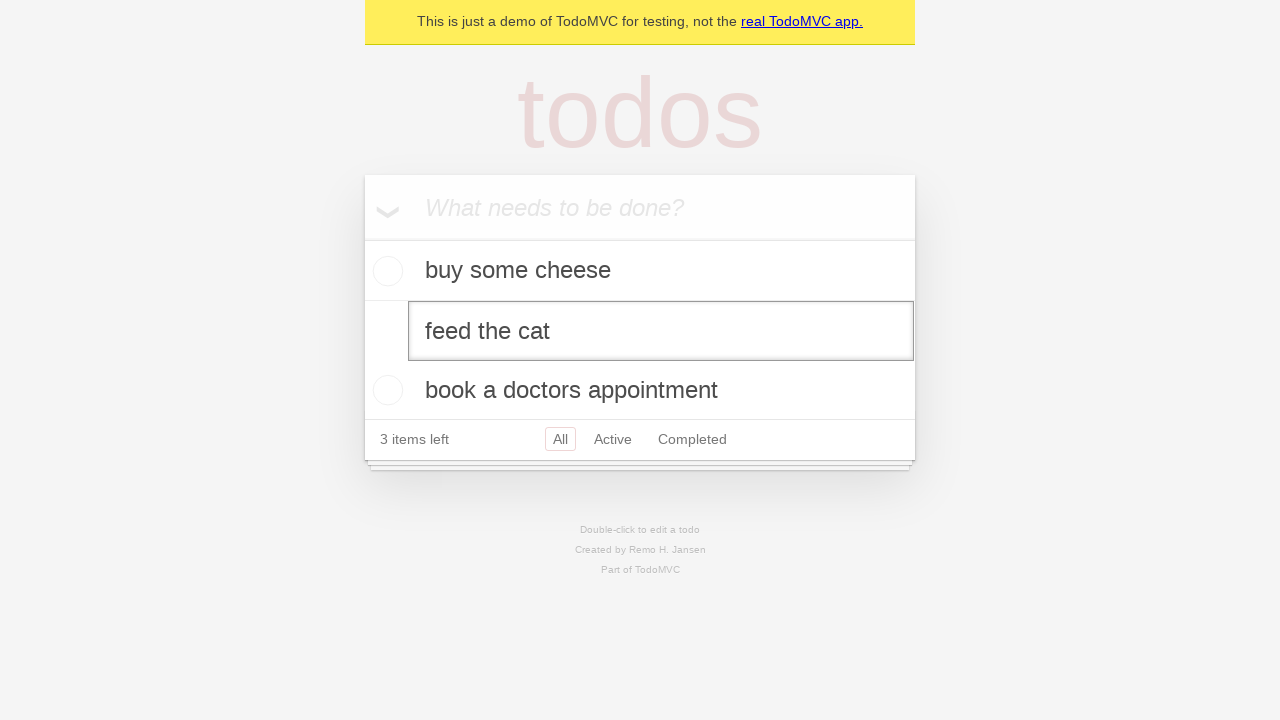